Tests selecting an option from a button-based dropdown by clicking the button and then selecting a day of the week

Starting URL: https://thefreerangetester.github.io/sandbox-automation-testing/

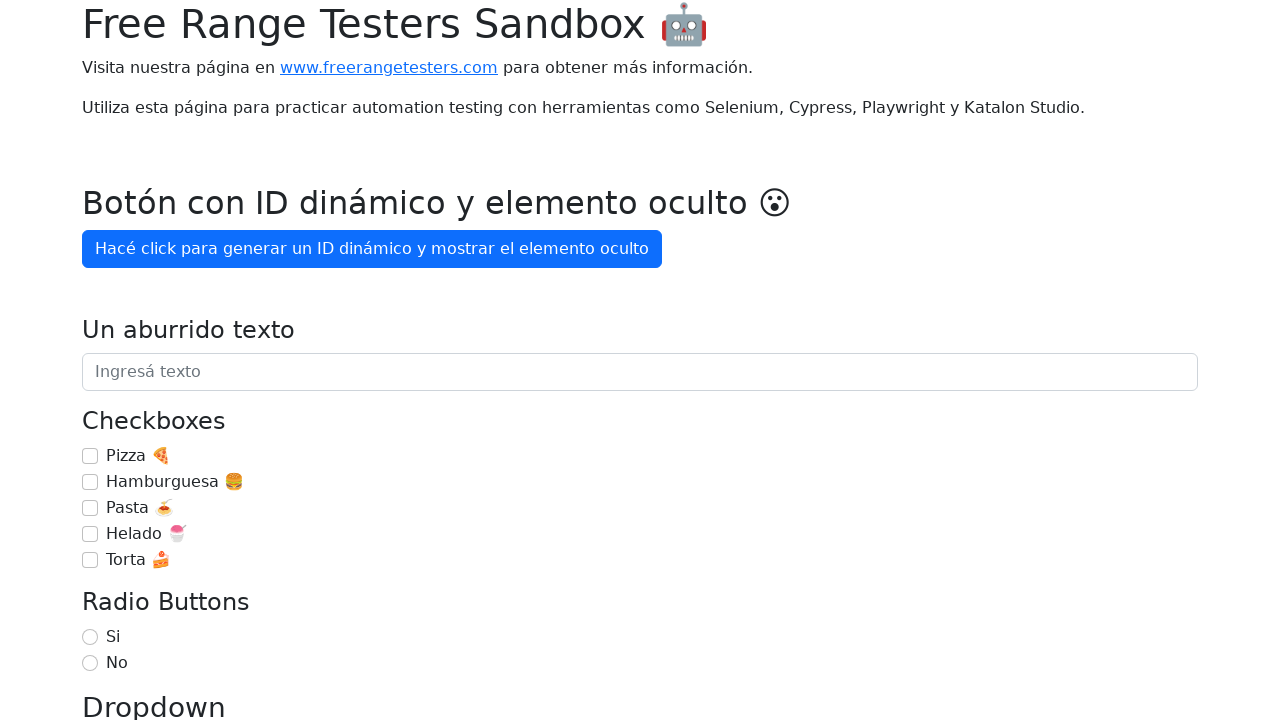

Clicked 'Día de la semana' dropdown button at (171, 360) on internal:role=button[name="Día de la semana"i]
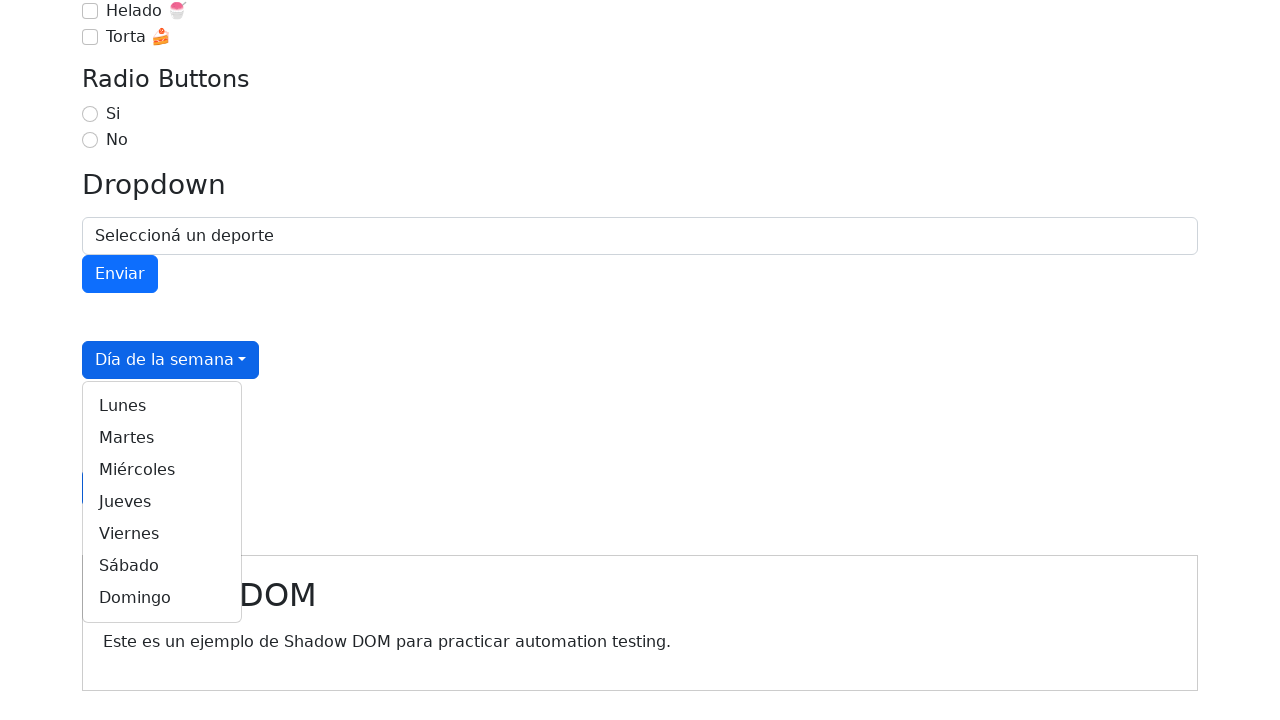

Selected 'Martes' from the day of week dropdown at (162, 438) on internal:role=link[name="Martes"i]
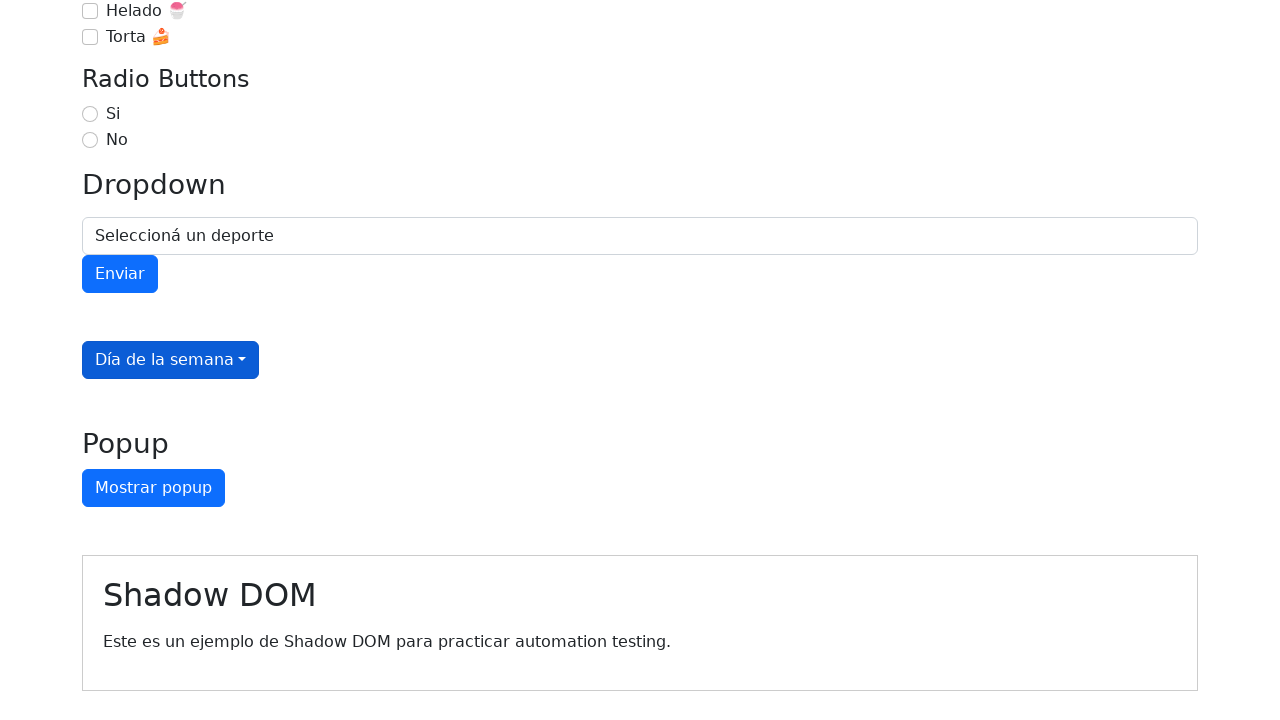

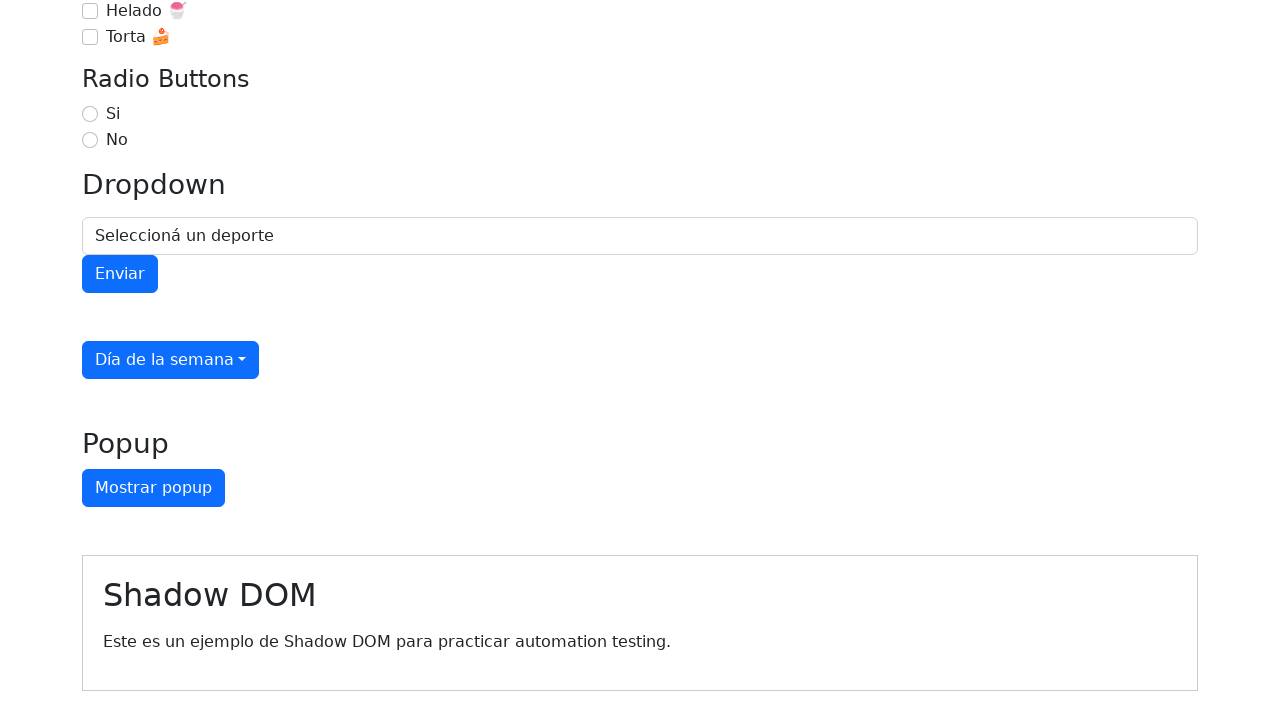